Tests that the Clear completed button displays correctly after marking an item complete

Starting URL: https://demo.playwright.dev/todomvc

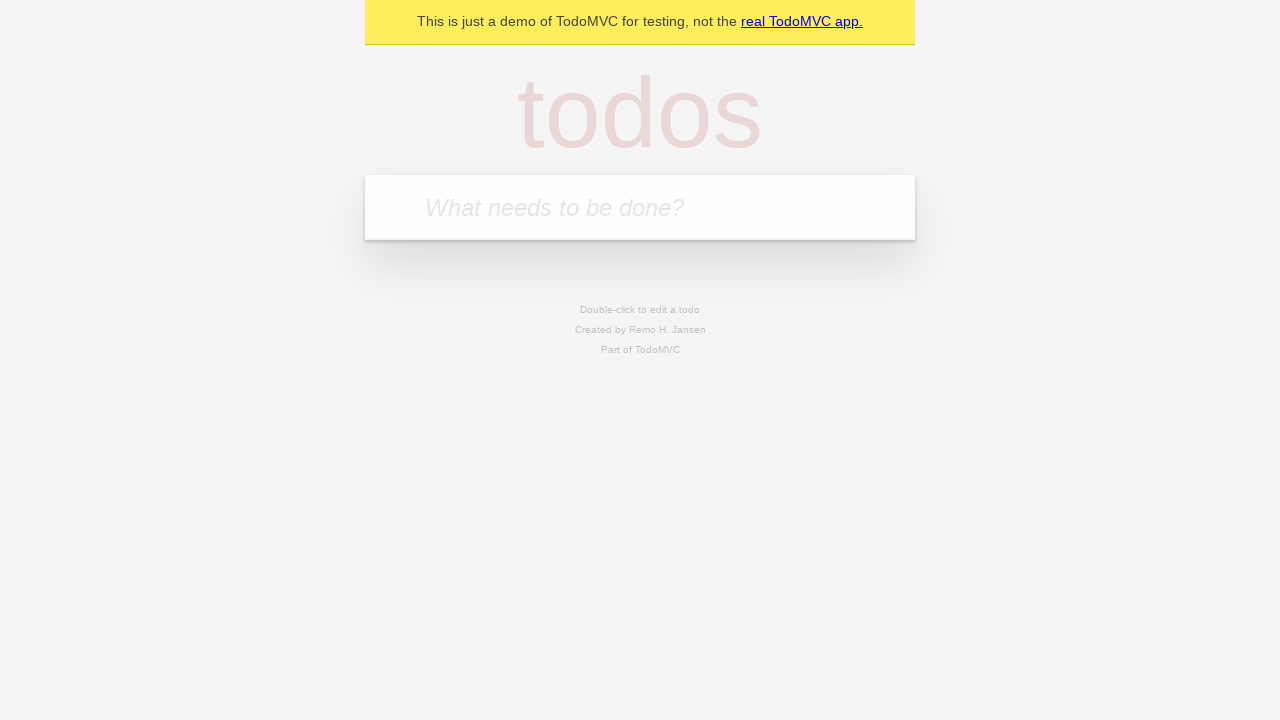

Filled todo input with 'buy some cheese' on internal:attr=[placeholder="What needs to be done?"i]
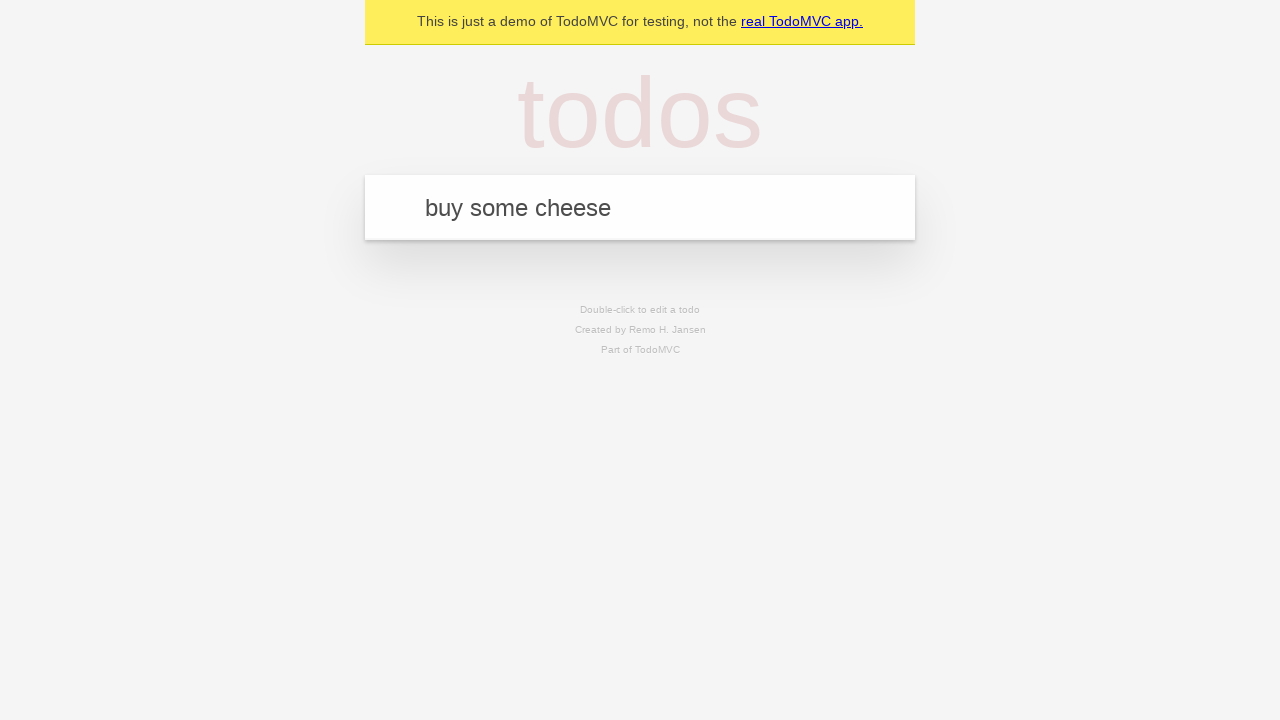

Pressed Enter to add first todo item on internal:attr=[placeholder="What needs to be done?"i]
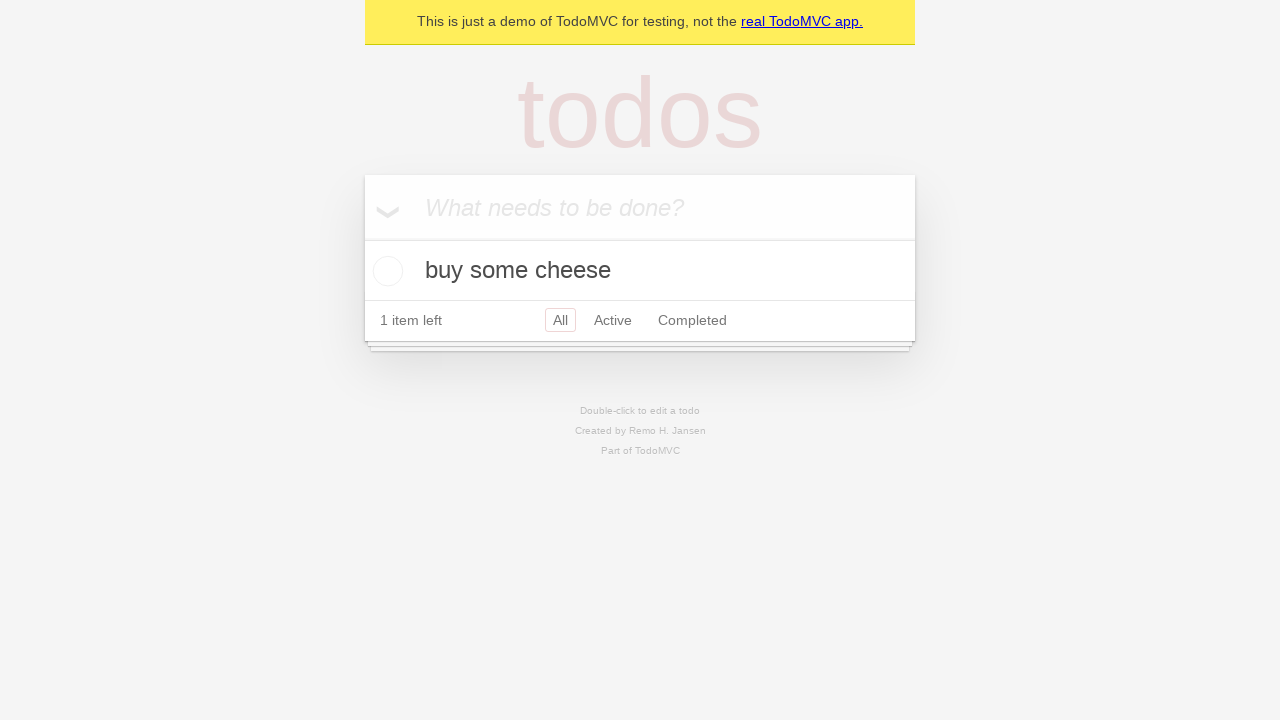

Filled todo input with 'feed the cat' on internal:attr=[placeholder="What needs to be done?"i]
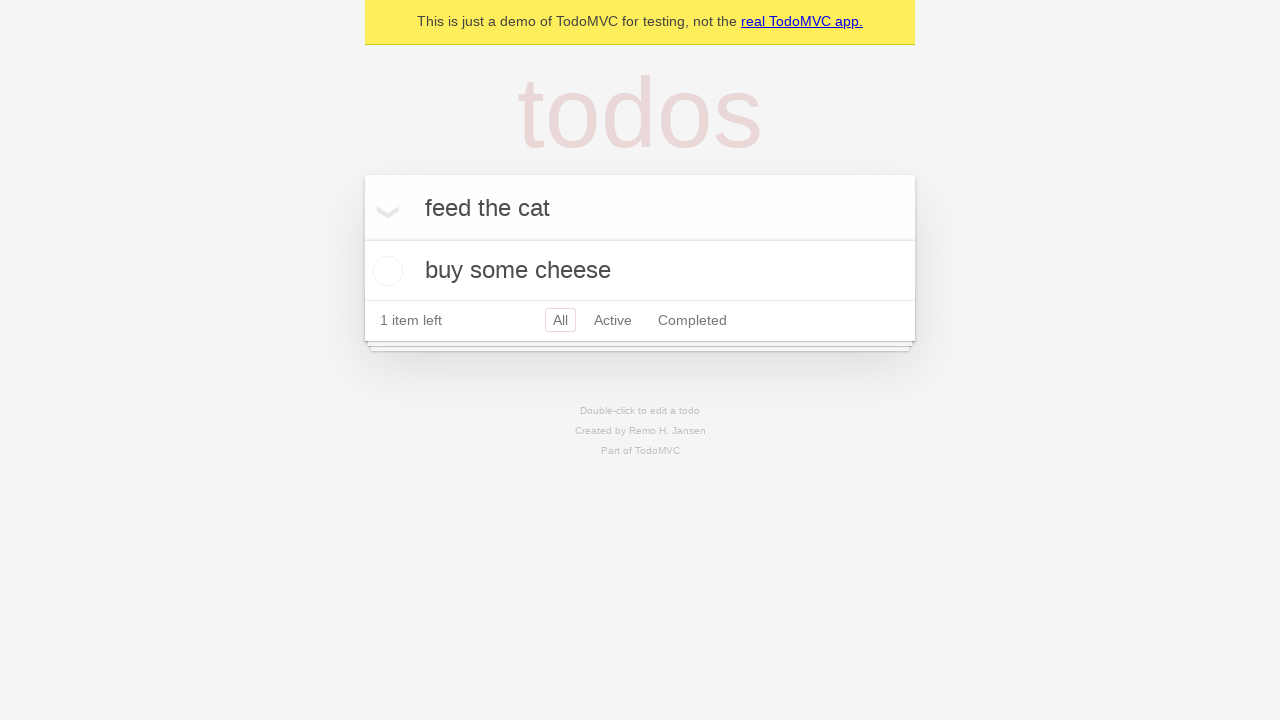

Pressed Enter to add second todo item on internal:attr=[placeholder="What needs to be done?"i]
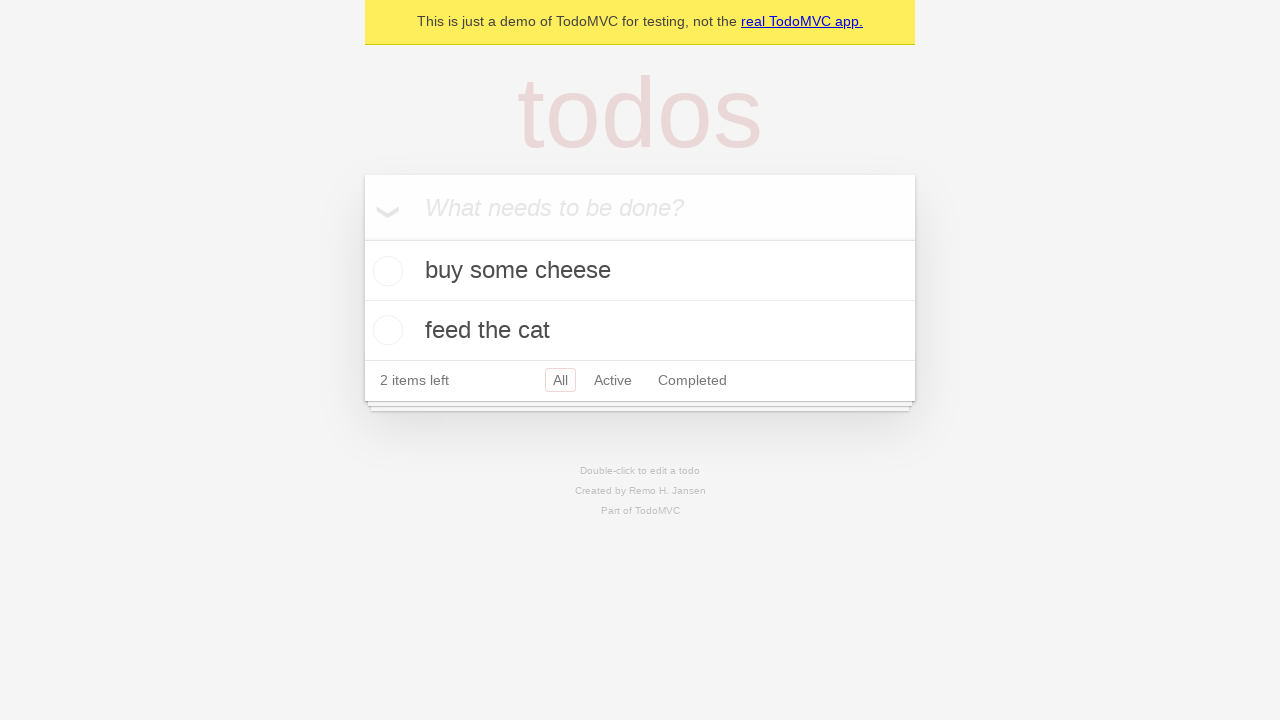

Filled todo input with 'book a doctors appointment' on internal:attr=[placeholder="What needs to be done?"i]
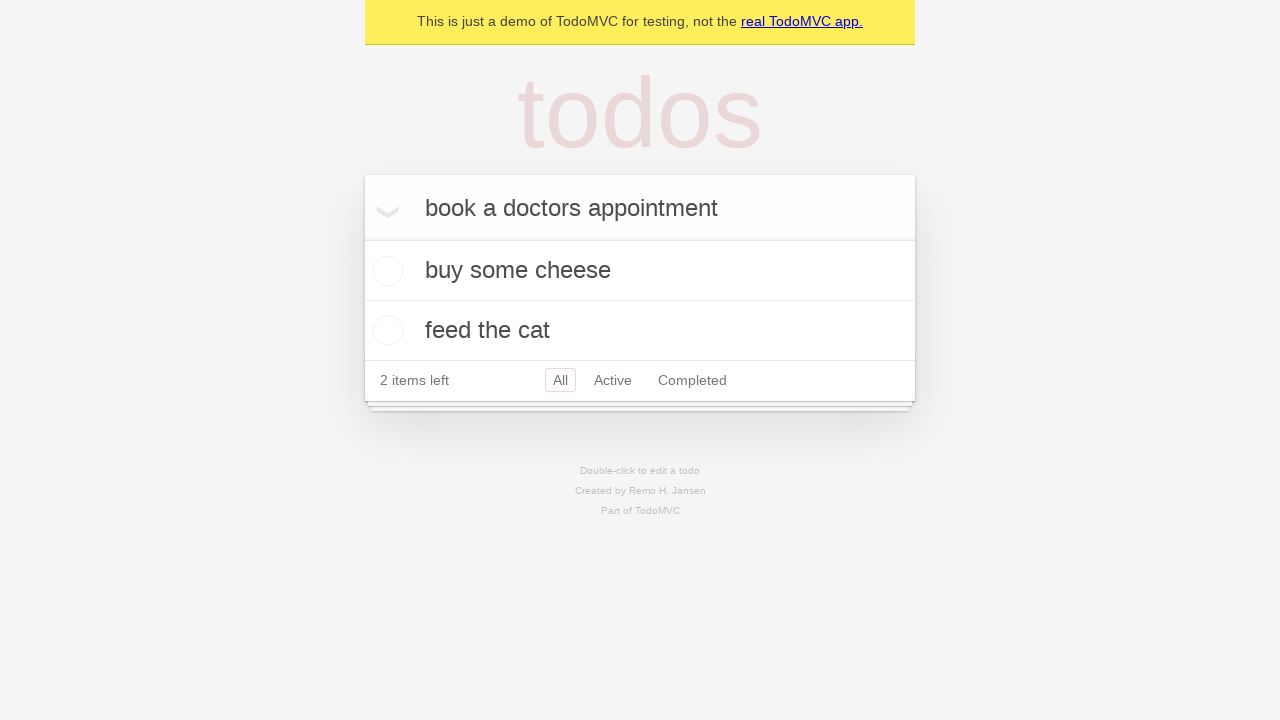

Pressed Enter to add third todo item on internal:attr=[placeholder="What needs to be done?"i]
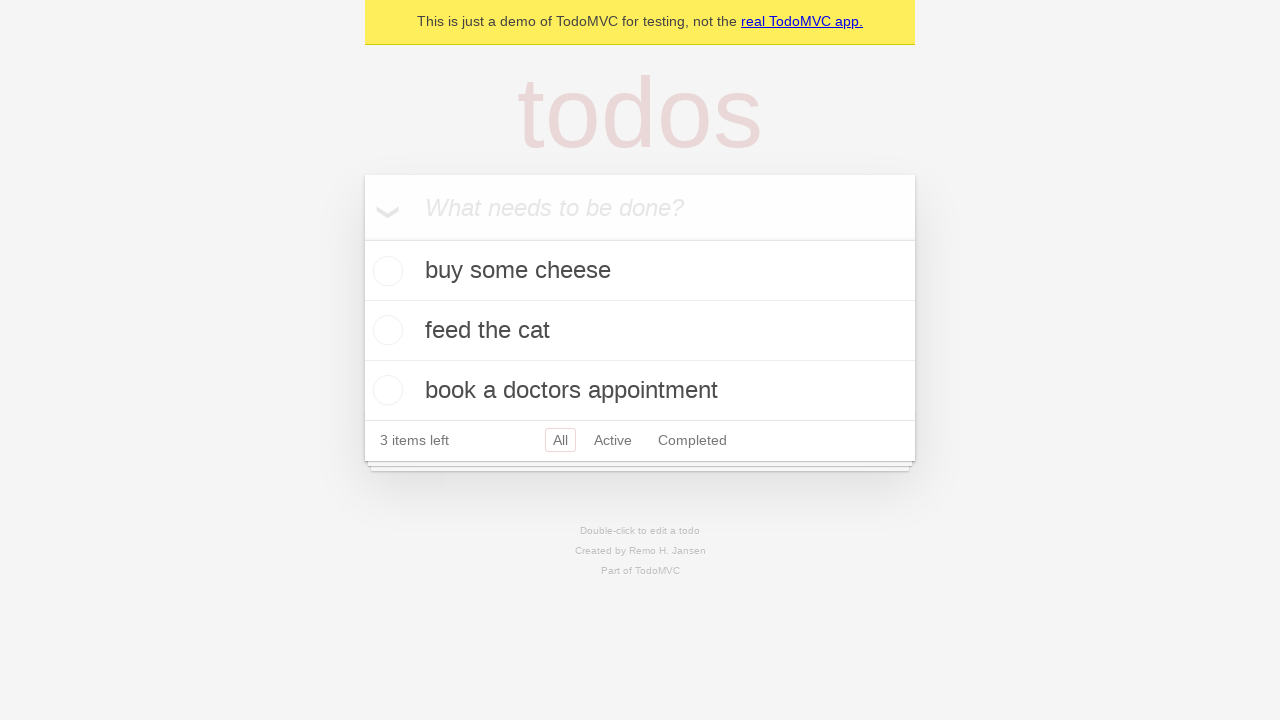

Checked the first todo item as complete at (385, 271) on .todo-list li .toggle >> nth=0
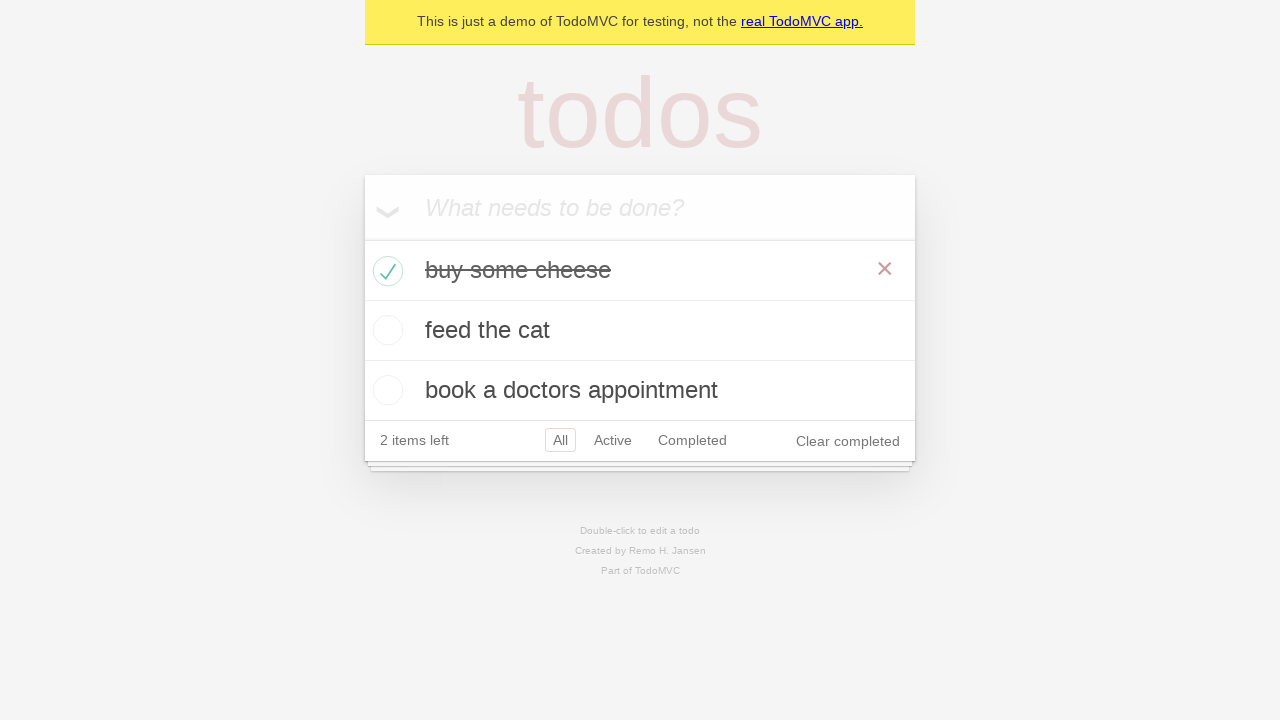

Waited for and verified 'Clear completed' button is visible
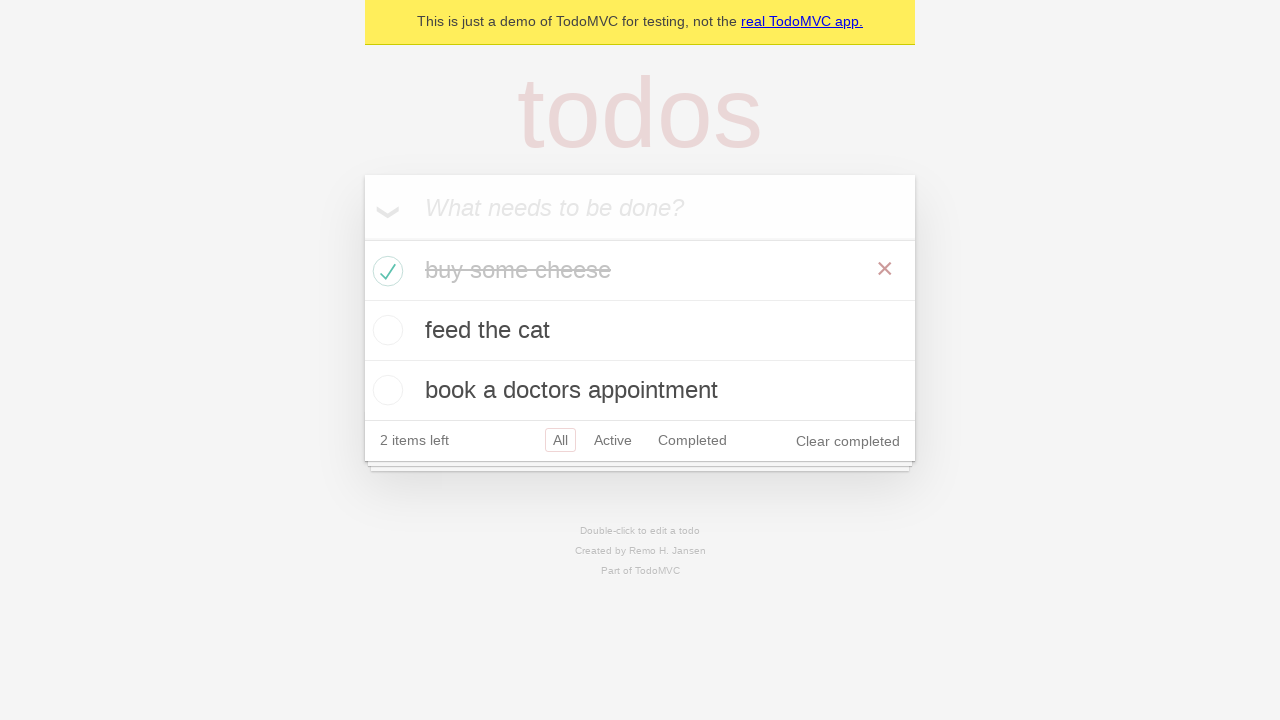

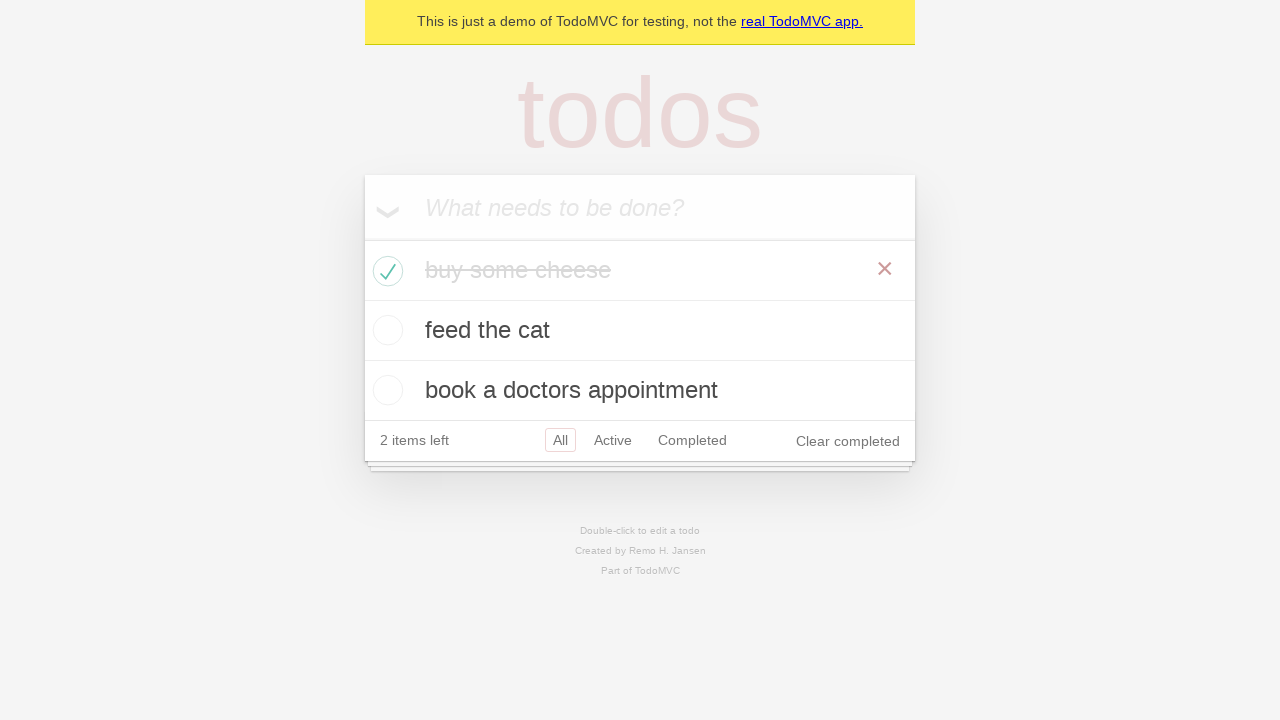